Tests a practice form by filling in email, password, name fields, selecting radio button and dropdown options, submitting the form, and verifying success message

Starting URL: https://rahulshettyacademy.com/angularpractice/

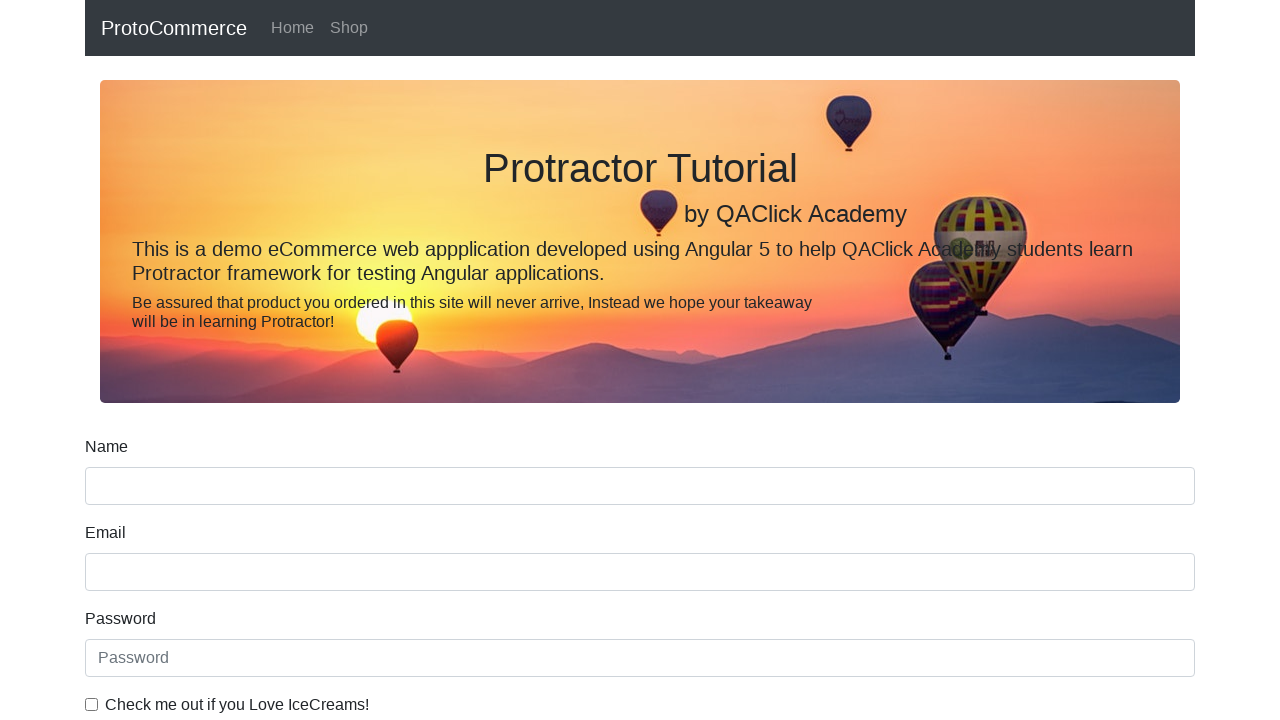

Filled email field with 'hello@gmail.com' on input[name='email']
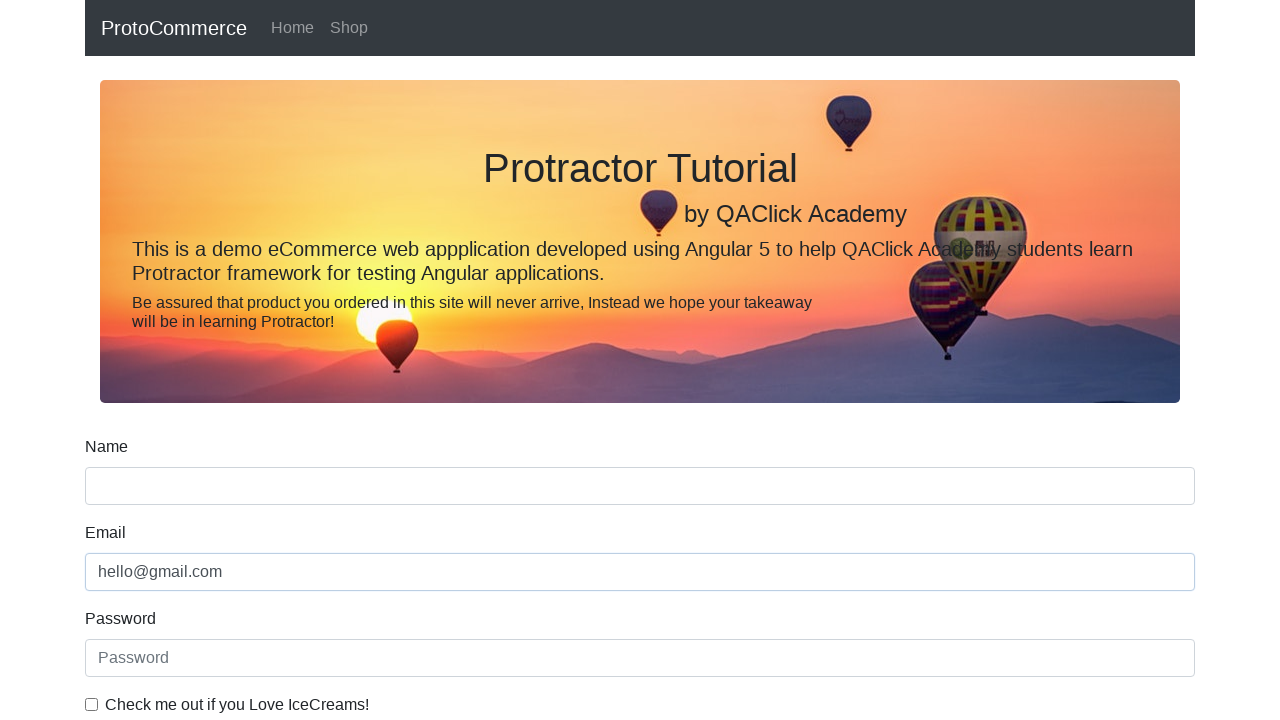

Filled password field with '123456' on #exampleInputPassword1
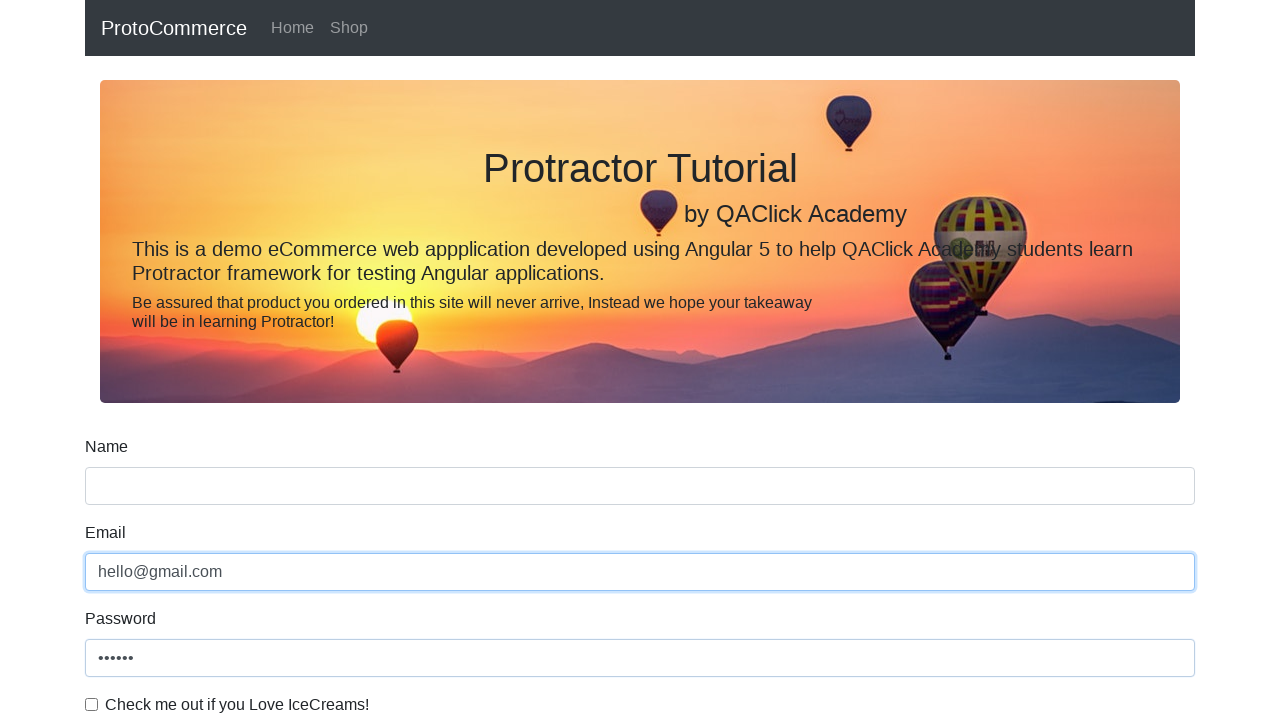

Clicked checkbox at (92, 704) on #exampleCheck1
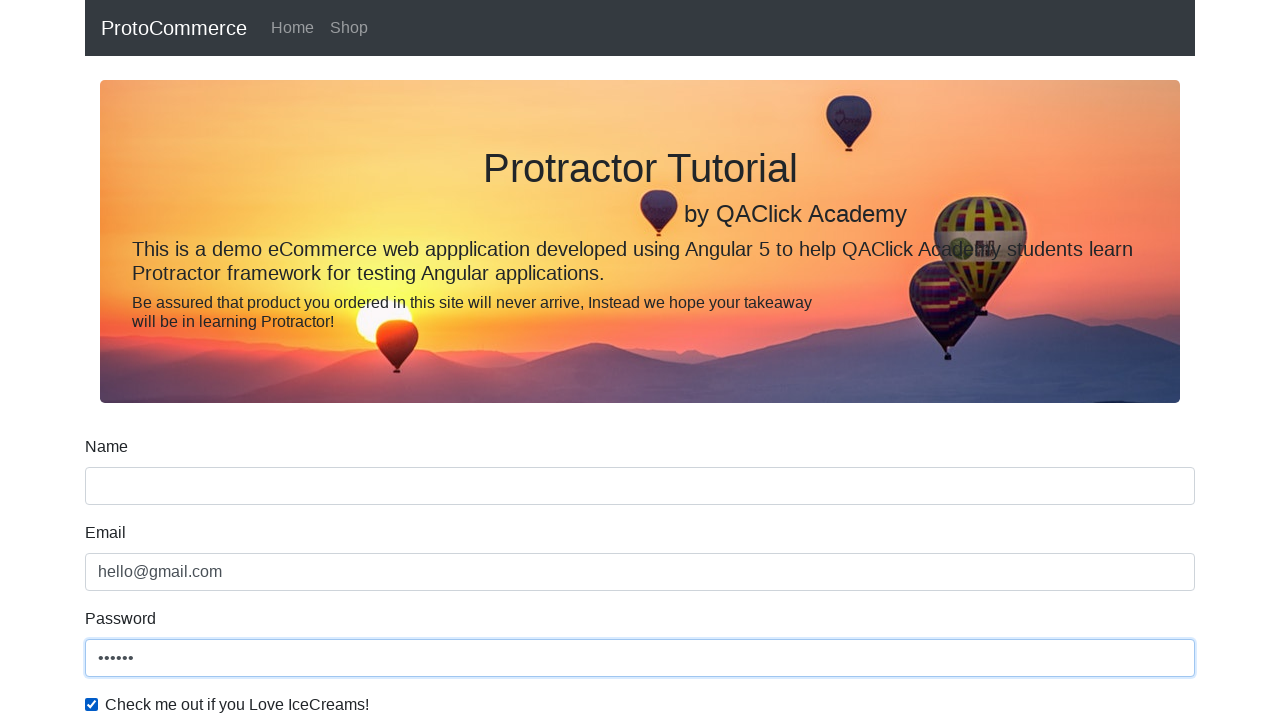

Filled name field with 'Rahul' on input[name='name']
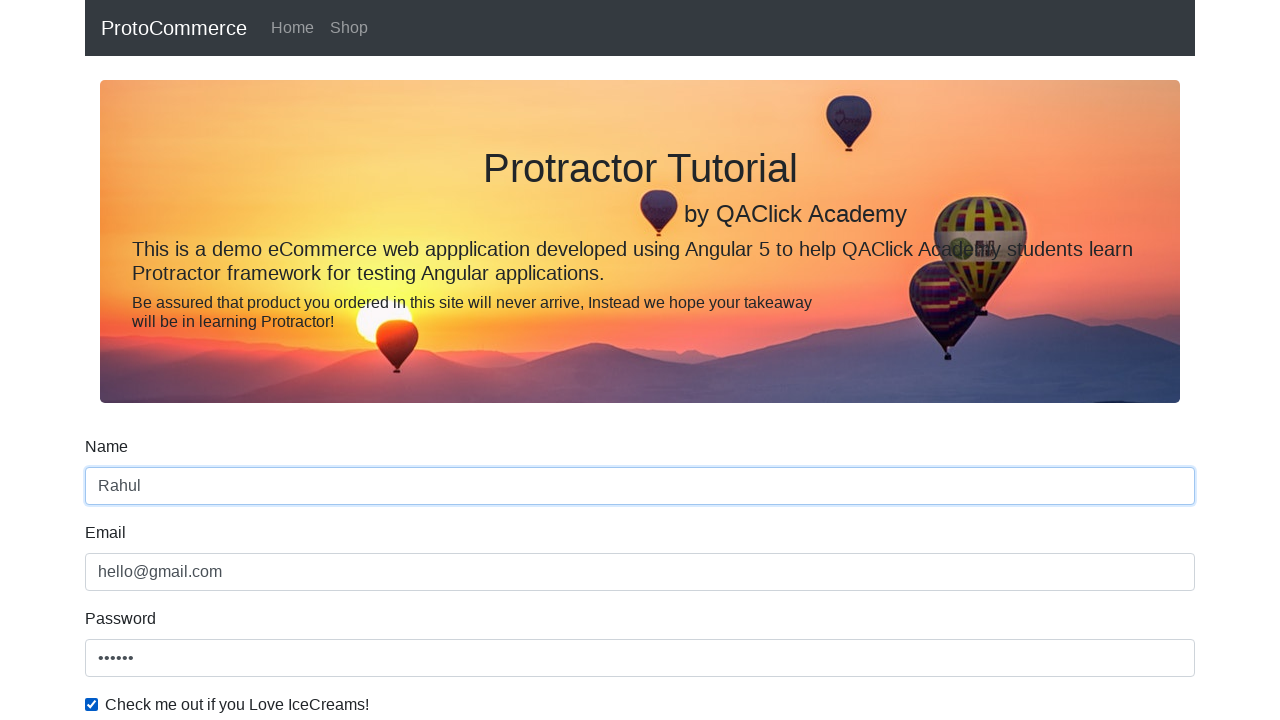

Clicked radio button at (238, 360) on #inlineRadio1
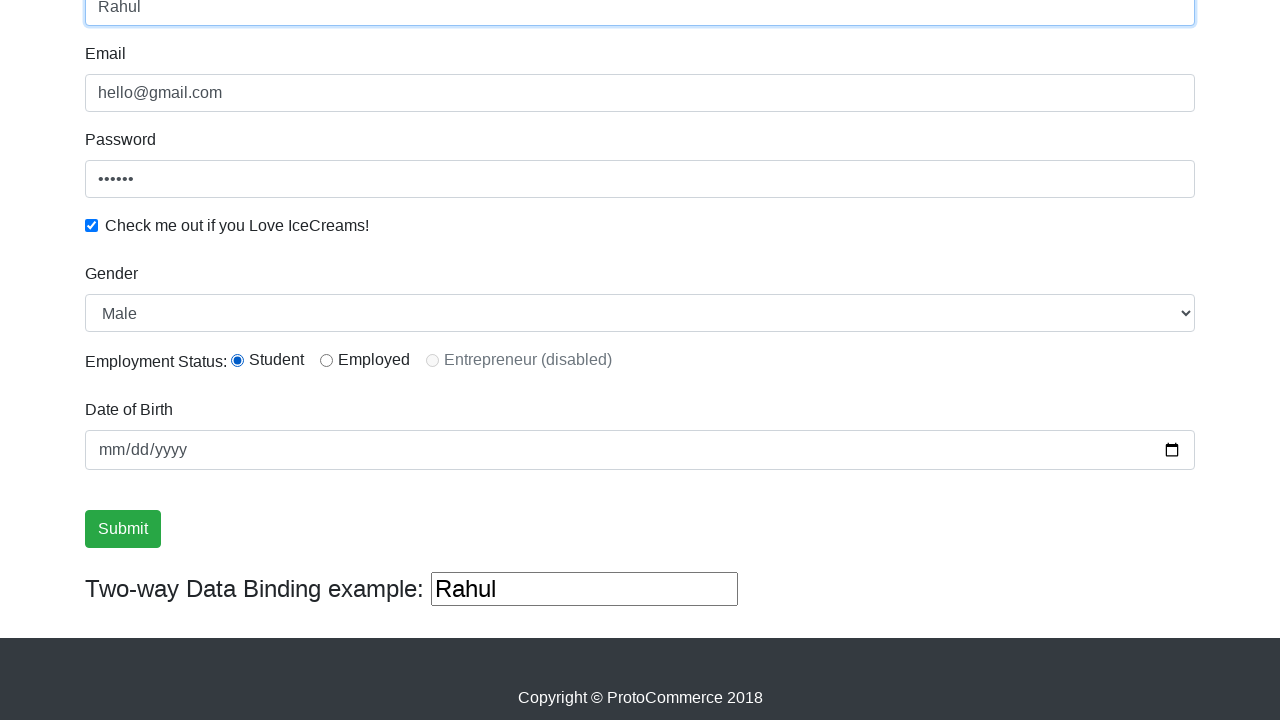

Selected 'Female' from dropdown on #exampleFormControlSelect1
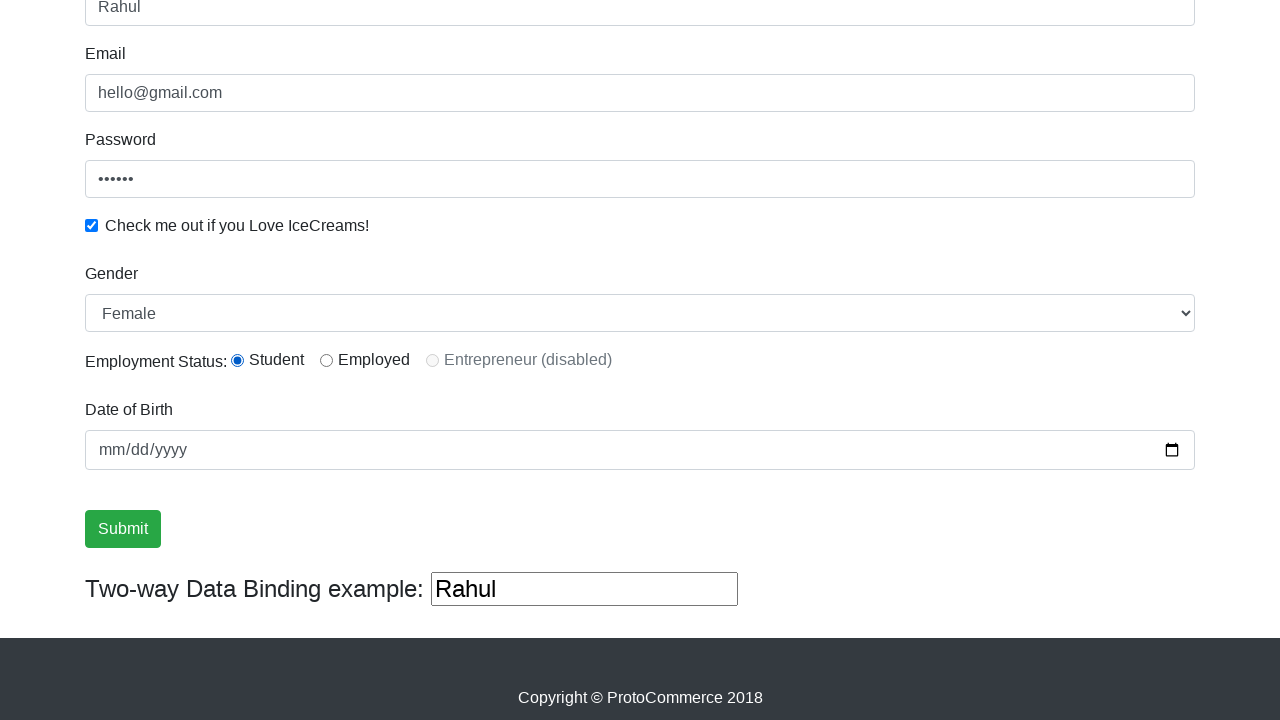

Selected 'Male' from dropdown by index on #exampleFormControlSelect1
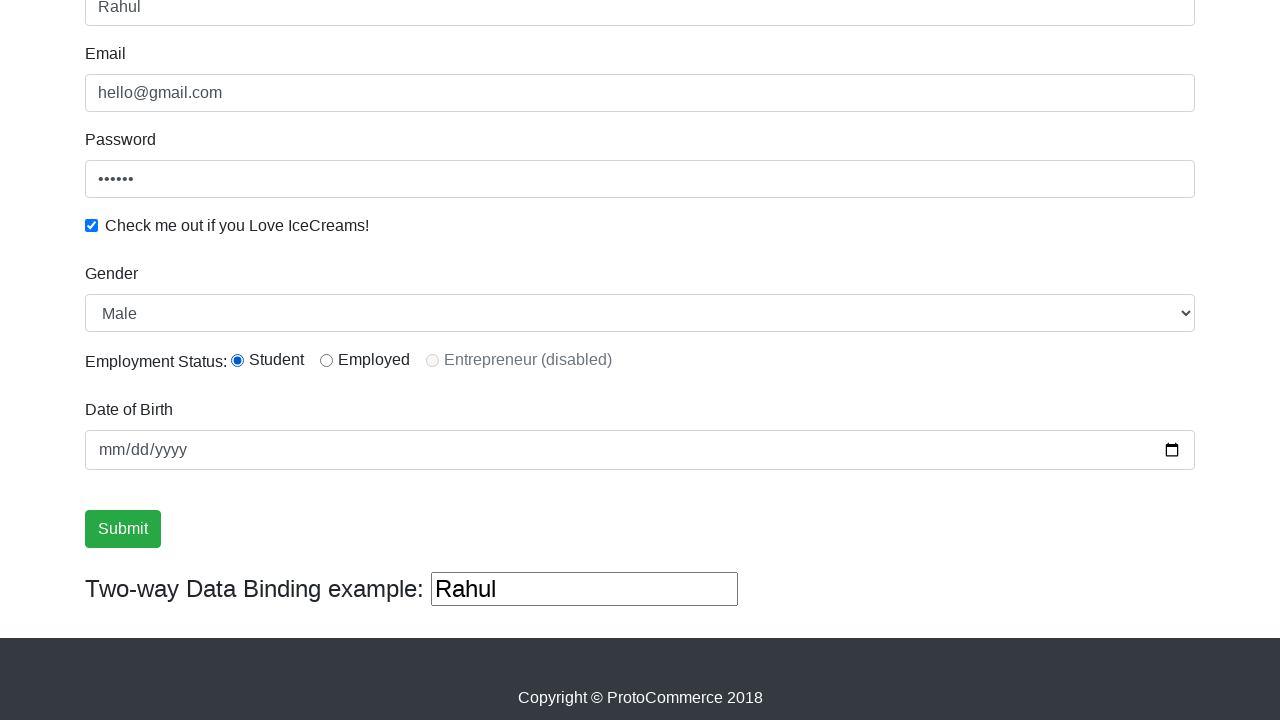

Clicked submit button at (123, 529) on input[type='submit']
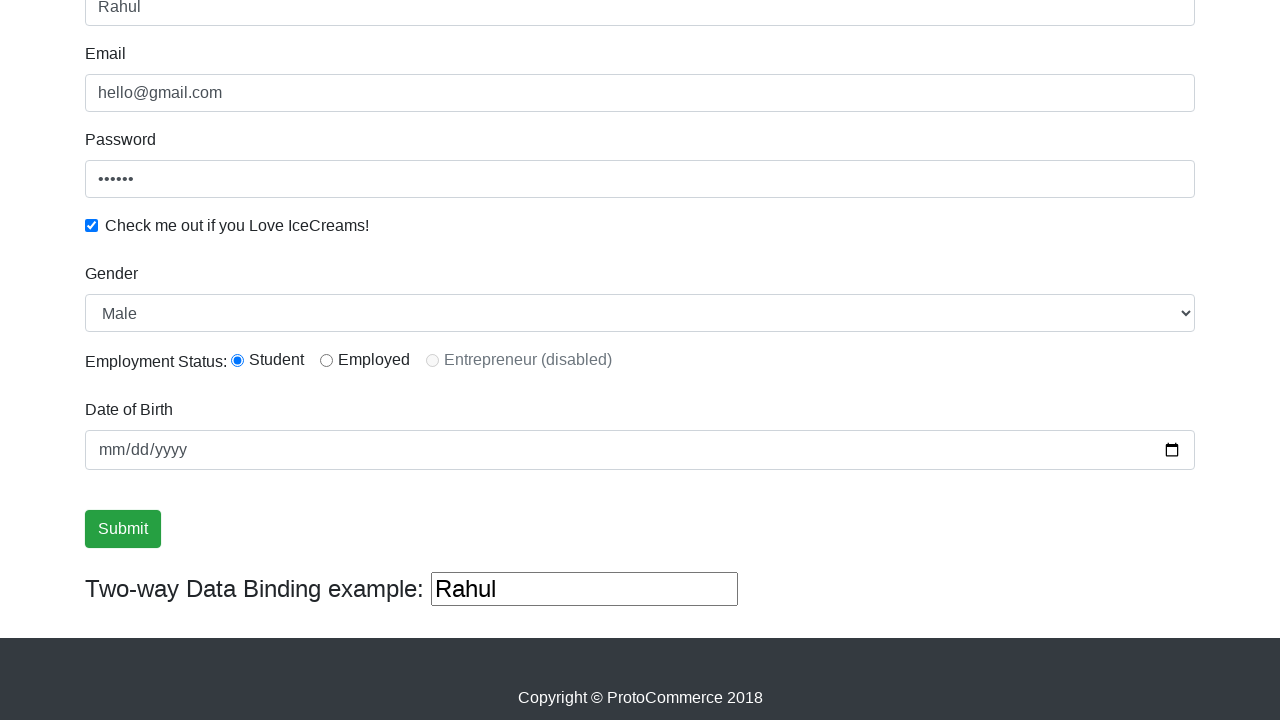

Success message appeared
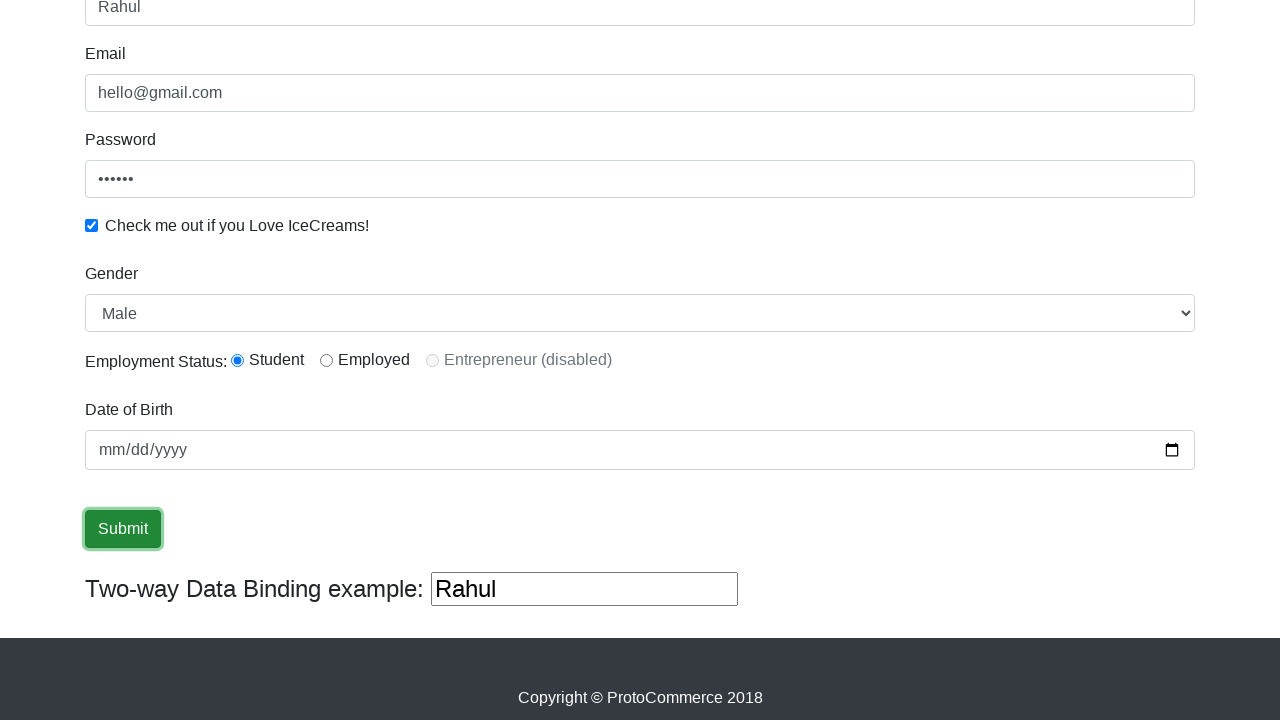

Retrieved success message text
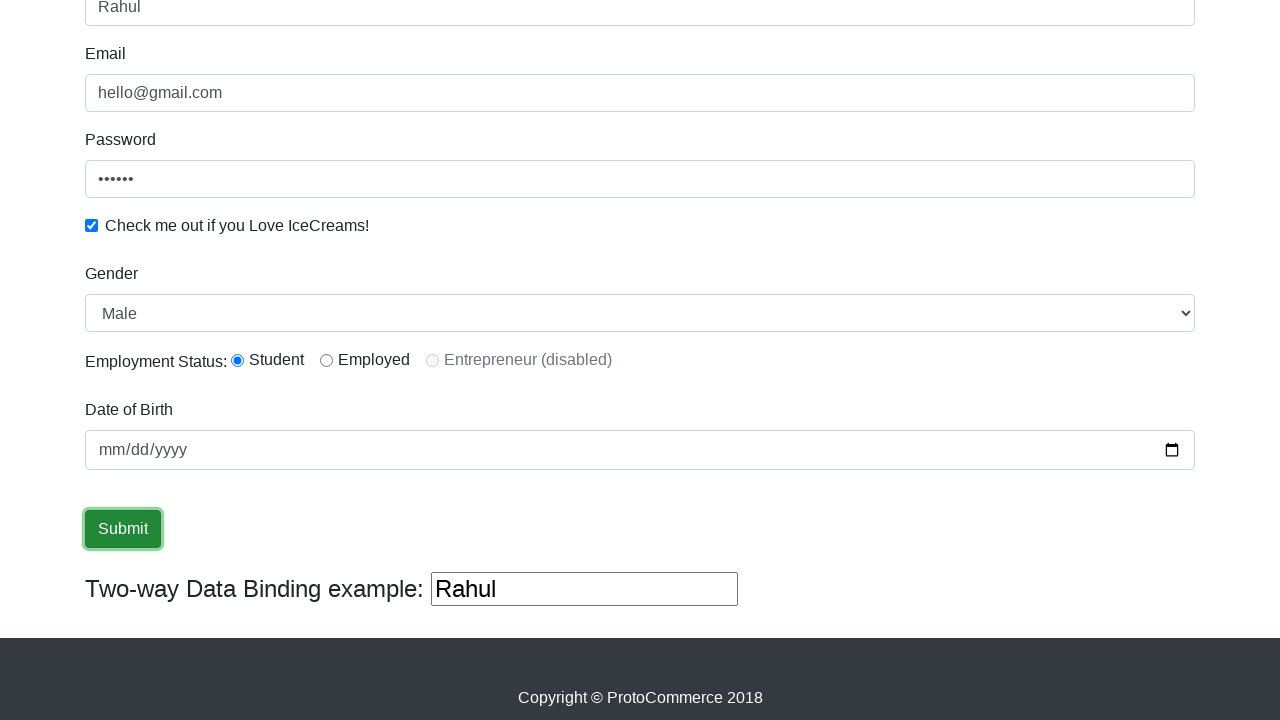

Verified success message contains 'Success'
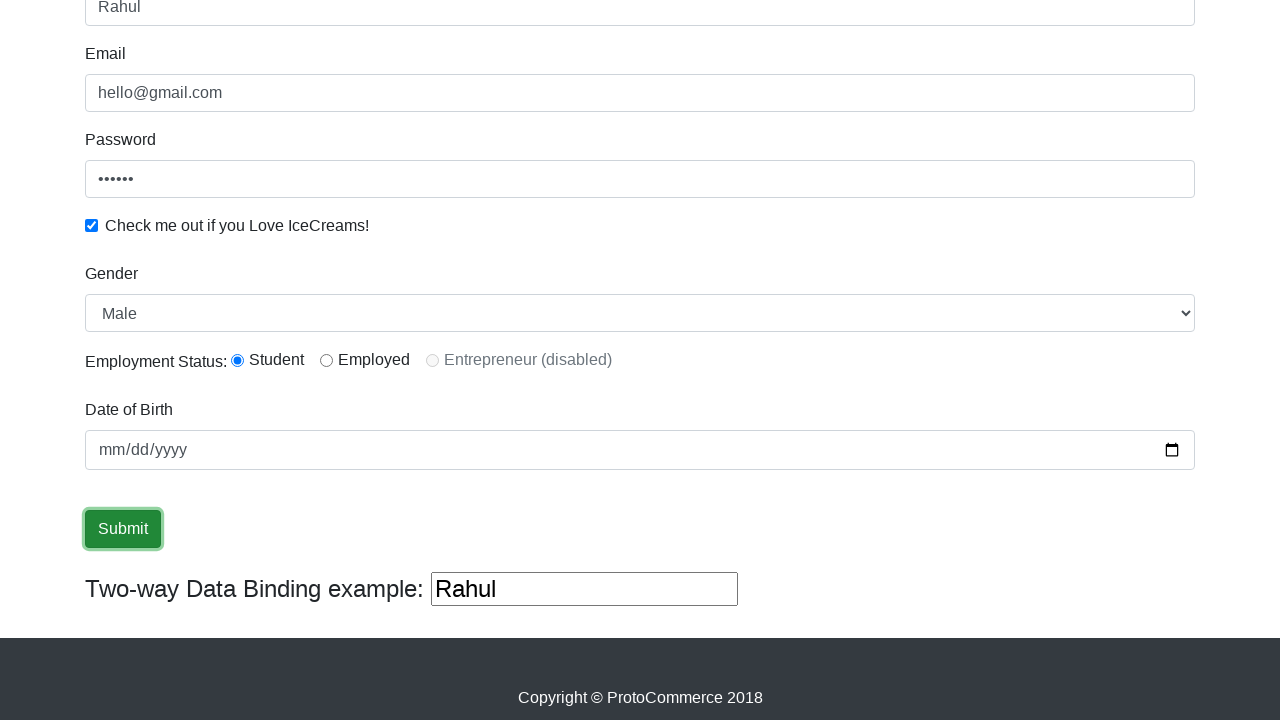

Filled third text input field with 'helloagain' on (//input[@type='text'])[3]
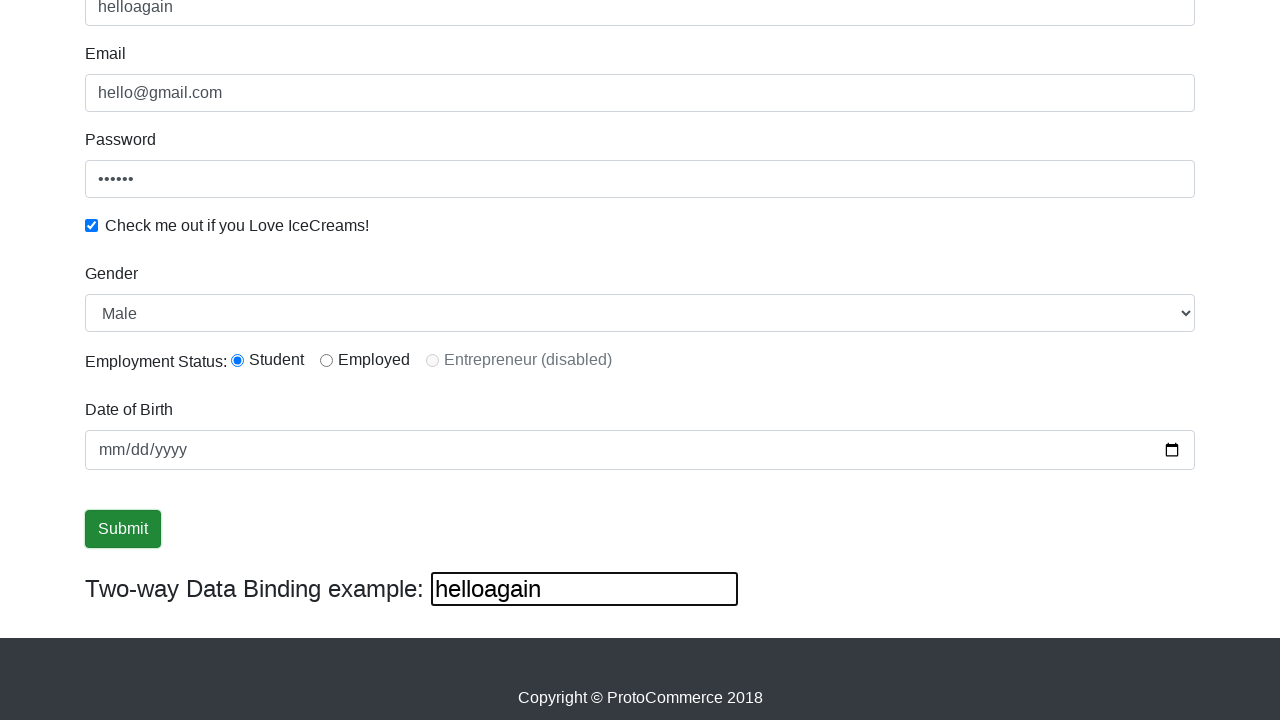

Cleared third text input field on (//input[@type='text'])[3]
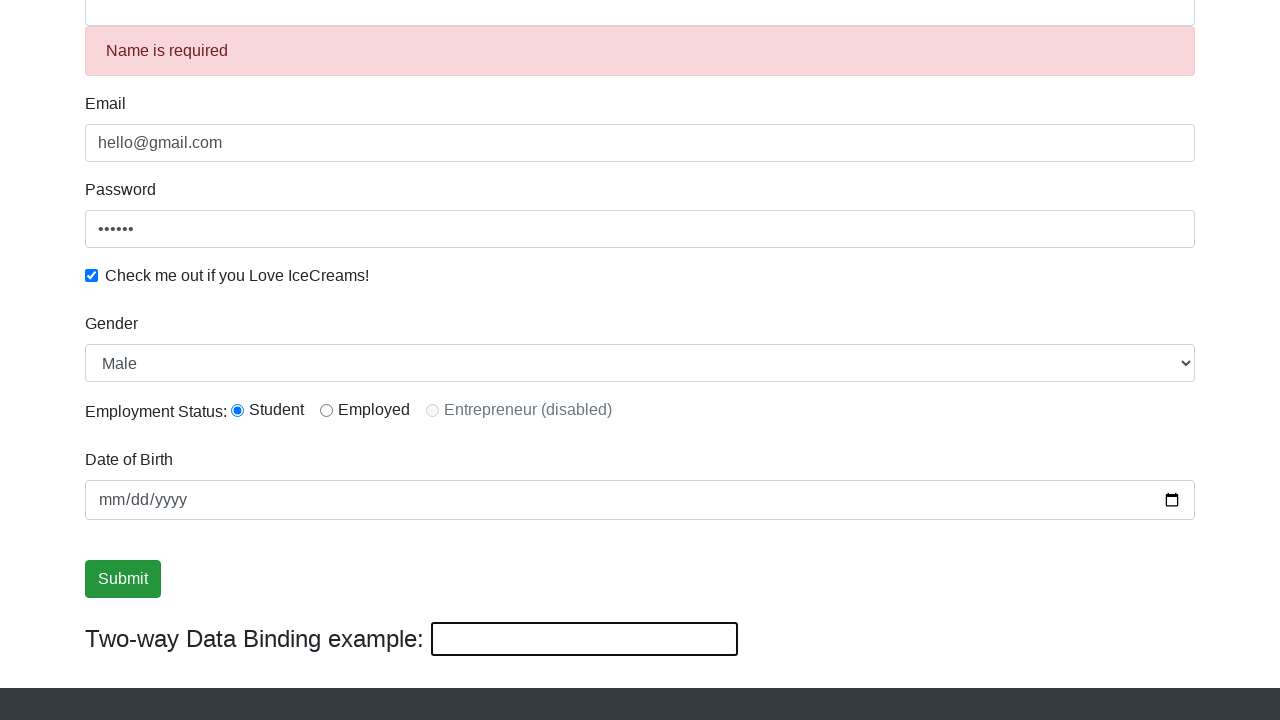

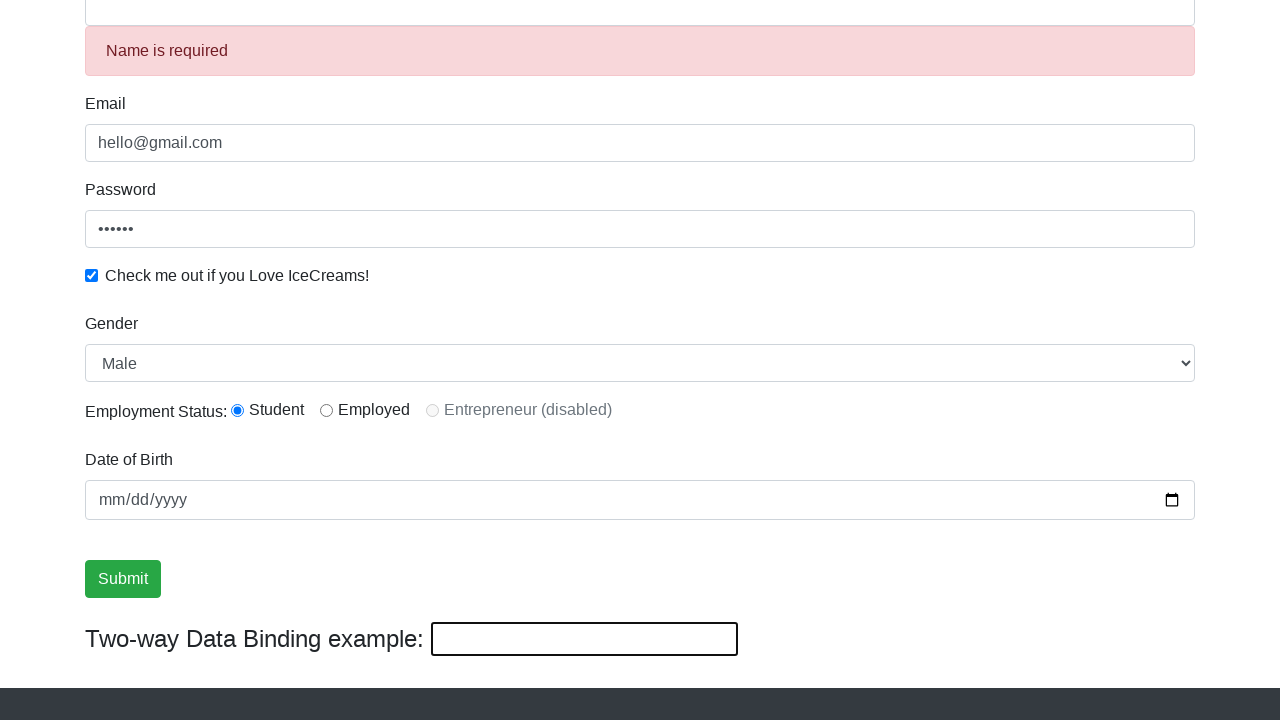